Tests that the Clear completed button displays correct text when items are completed

Starting URL: https://demo.playwright.dev/todomvc

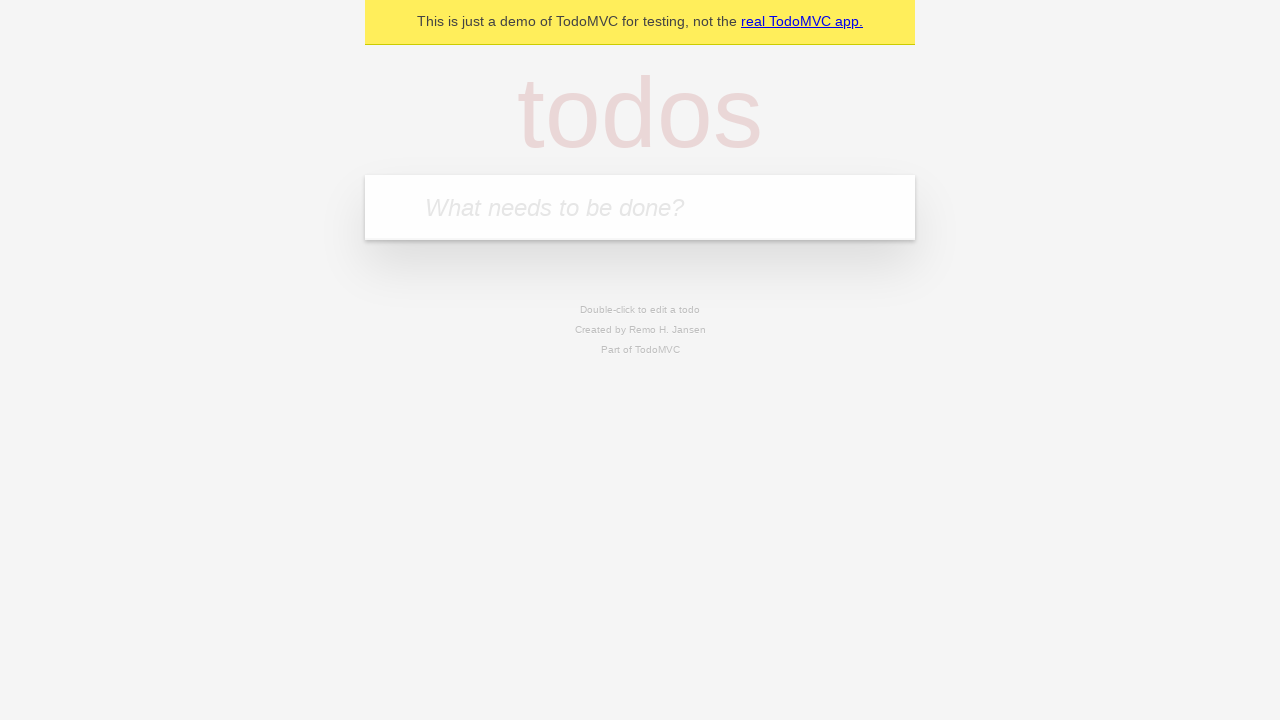

Located the 'What needs to be done?' input field
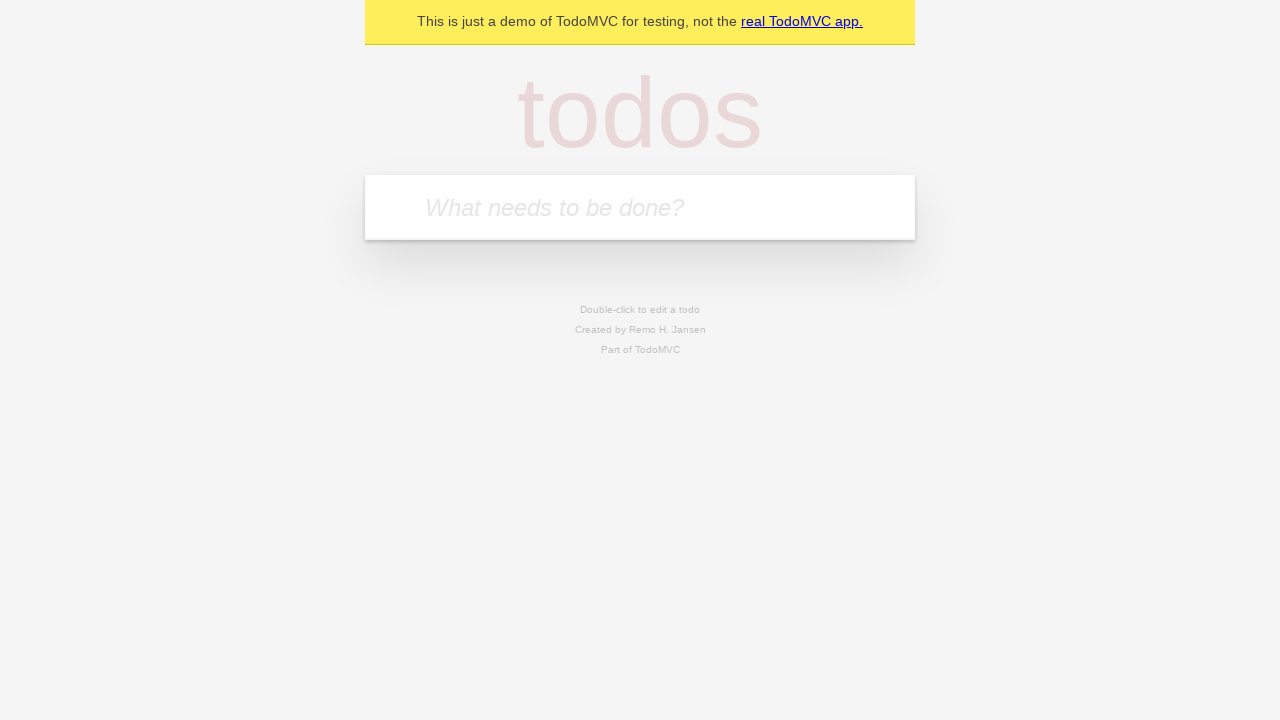

Filled todo input with 'buy some cheese' on internal:attr=[placeholder="What needs to be done?"i]
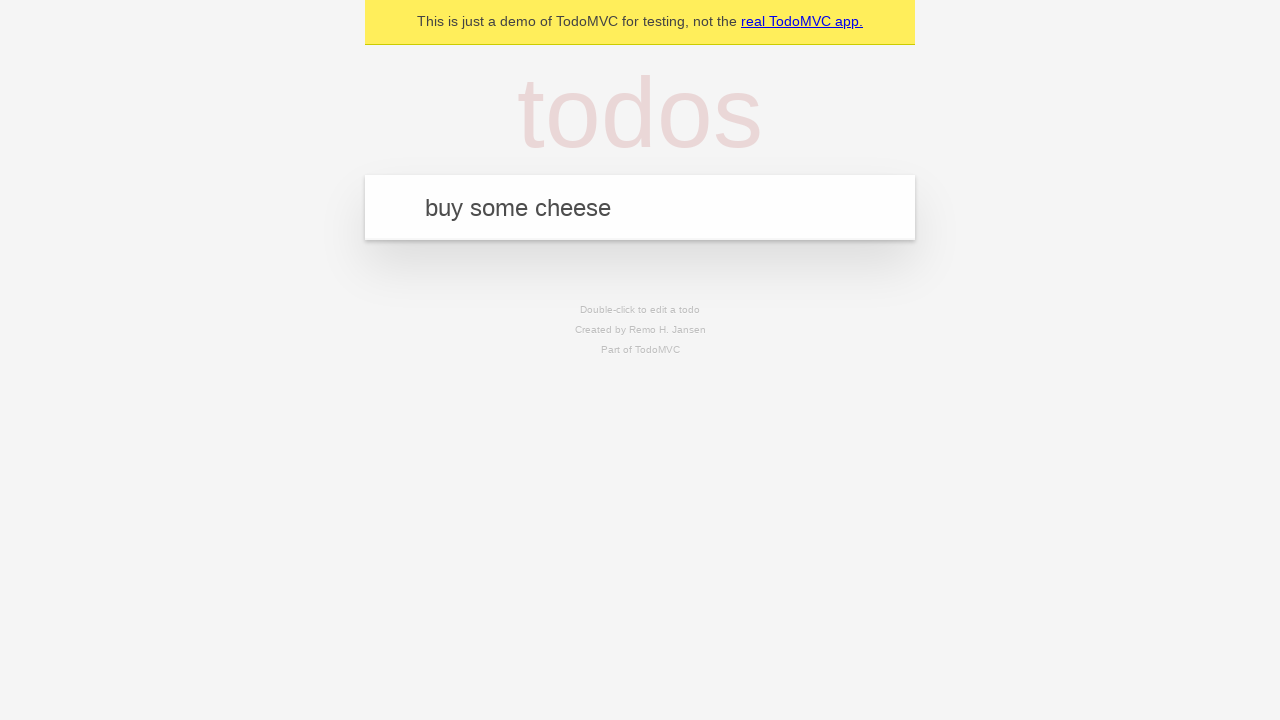

Pressed Enter to add 'buy some cheese' todo on internal:attr=[placeholder="What needs to be done?"i]
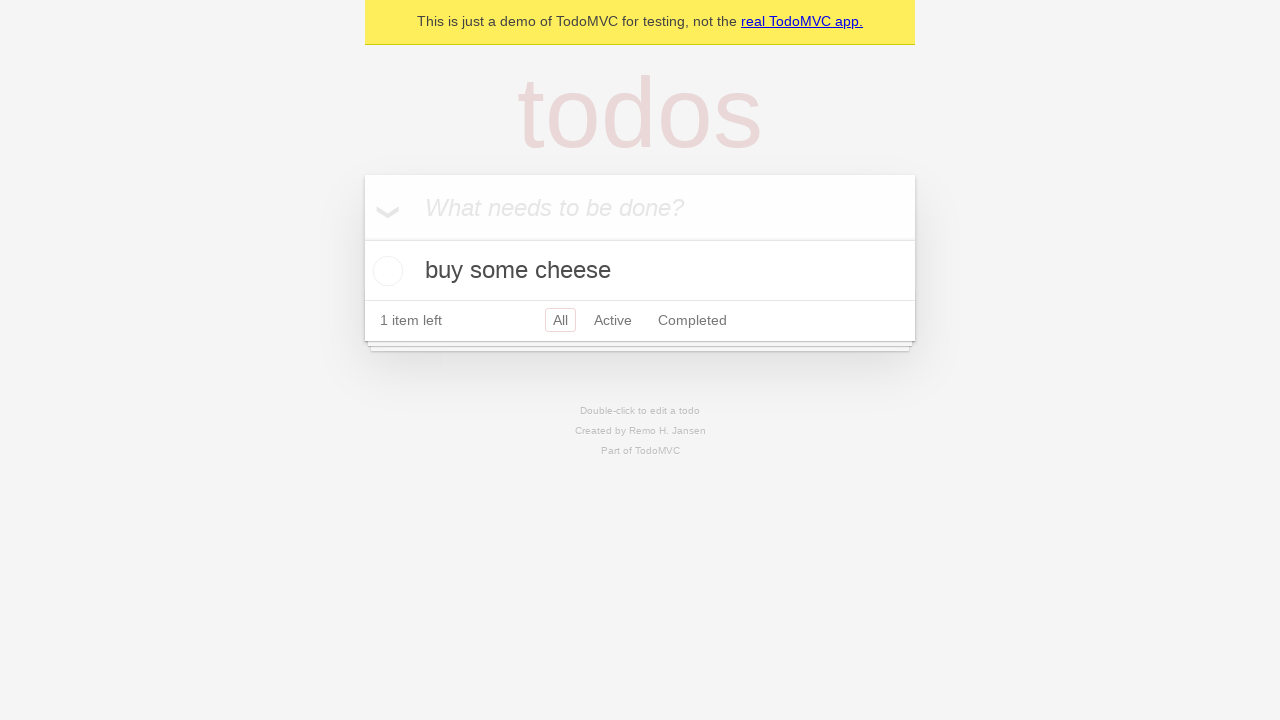

Filled todo input with 'feed the cat' on internal:attr=[placeholder="What needs to be done?"i]
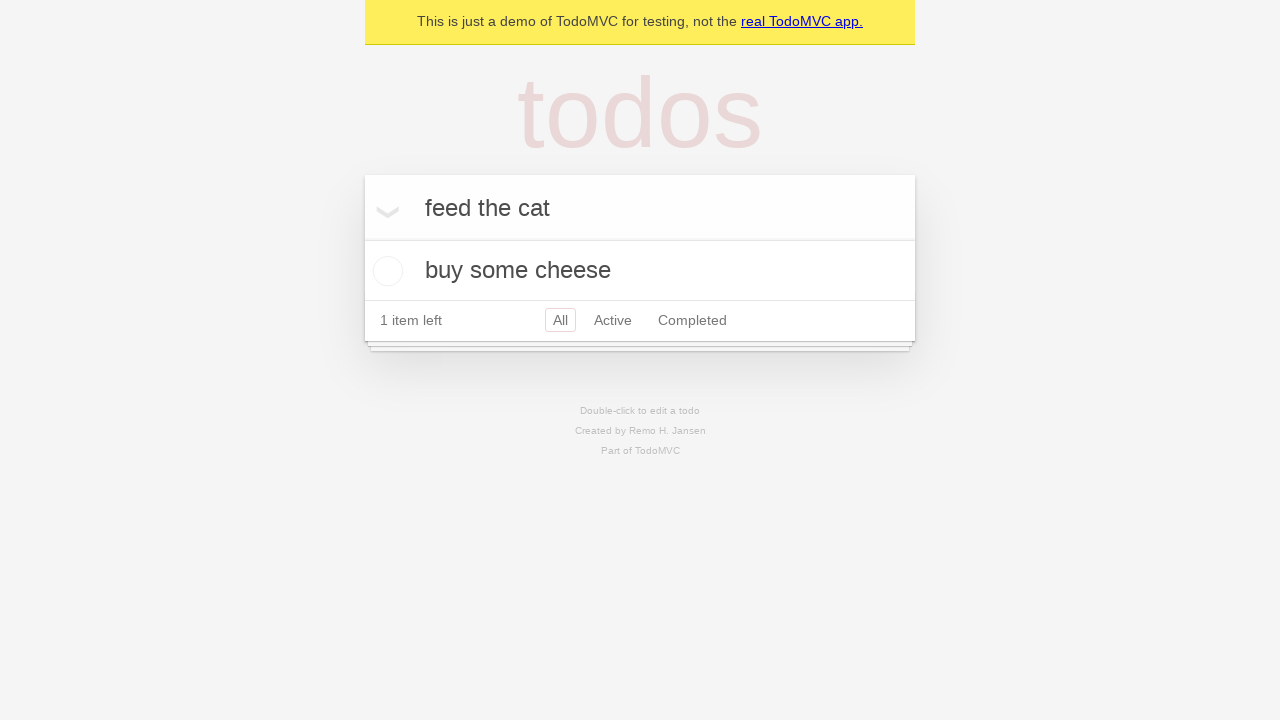

Pressed Enter to add 'feed the cat' todo on internal:attr=[placeholder="What needs to be done?"i]
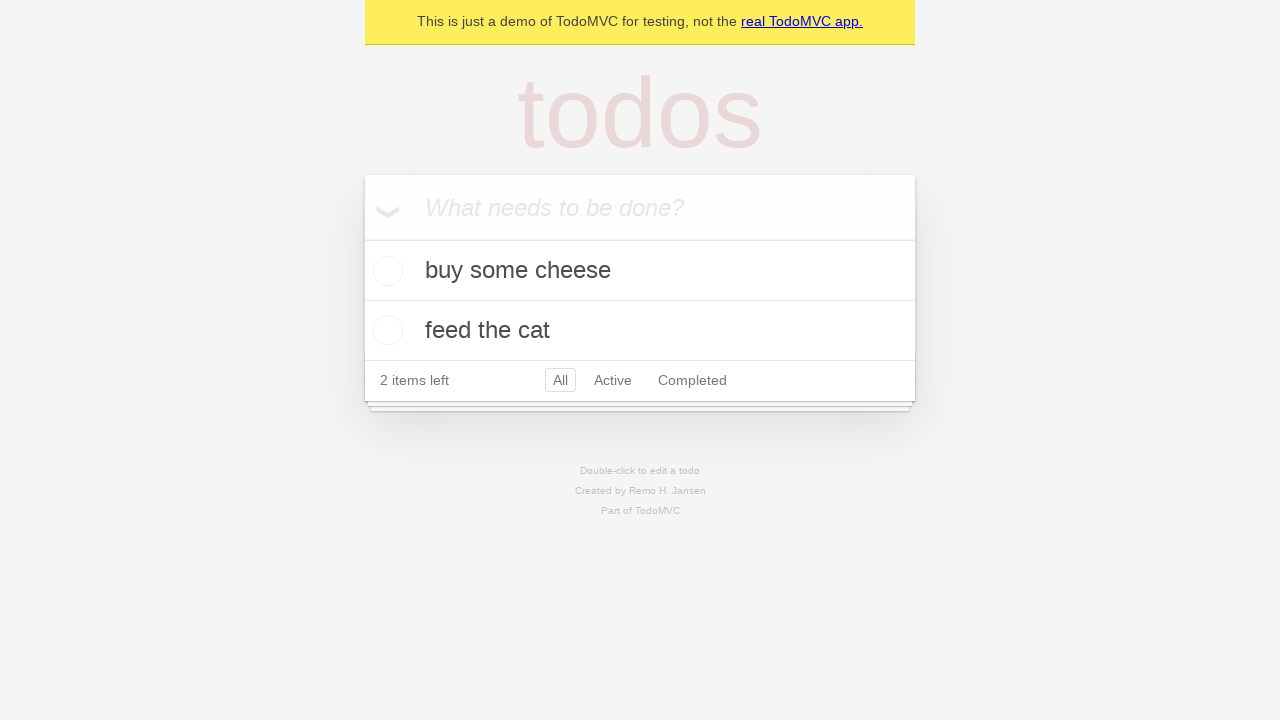

Filled todo input with 'book a doctors appointment' on internal:attr=[placeholder="What needs to be done?"i]
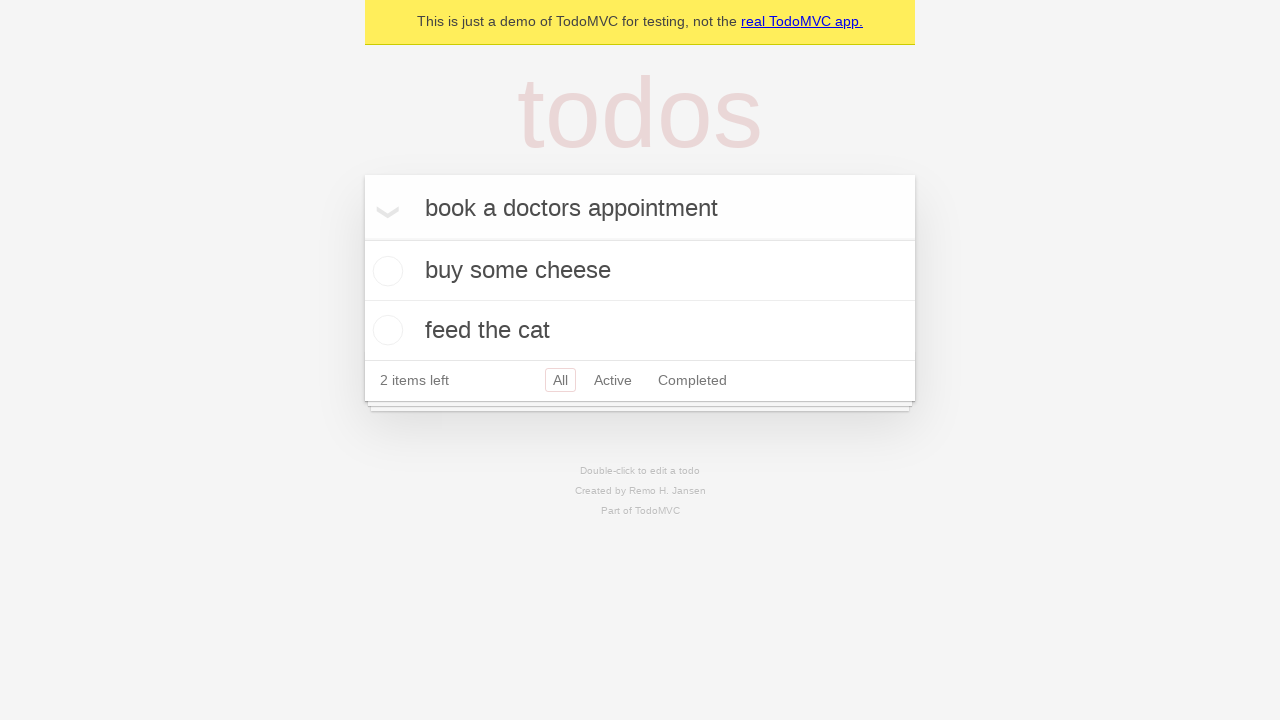

Pressed Enter to add 'book a doctors appointment' todo on internal:attr=[placeholder="What needs to be done?"i]
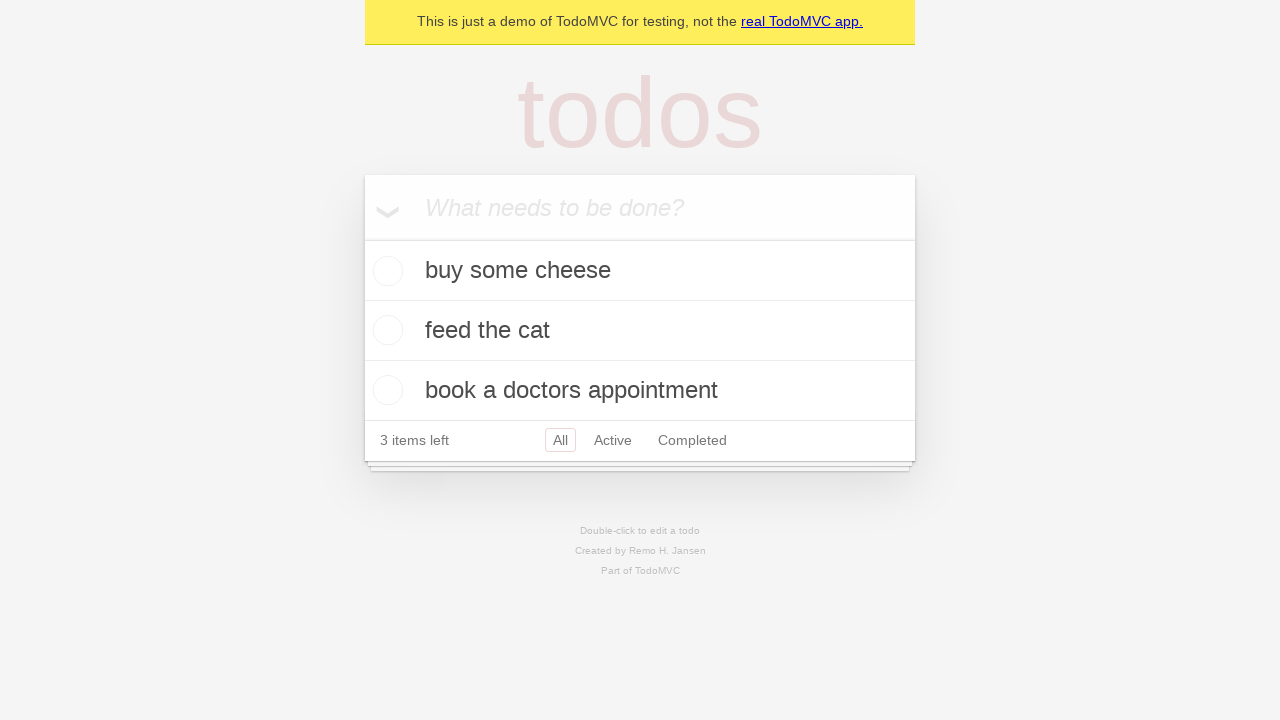

Checked the first todo item to mark it as completed at (385, 271) on .todo-list li .toggle >> nth=0
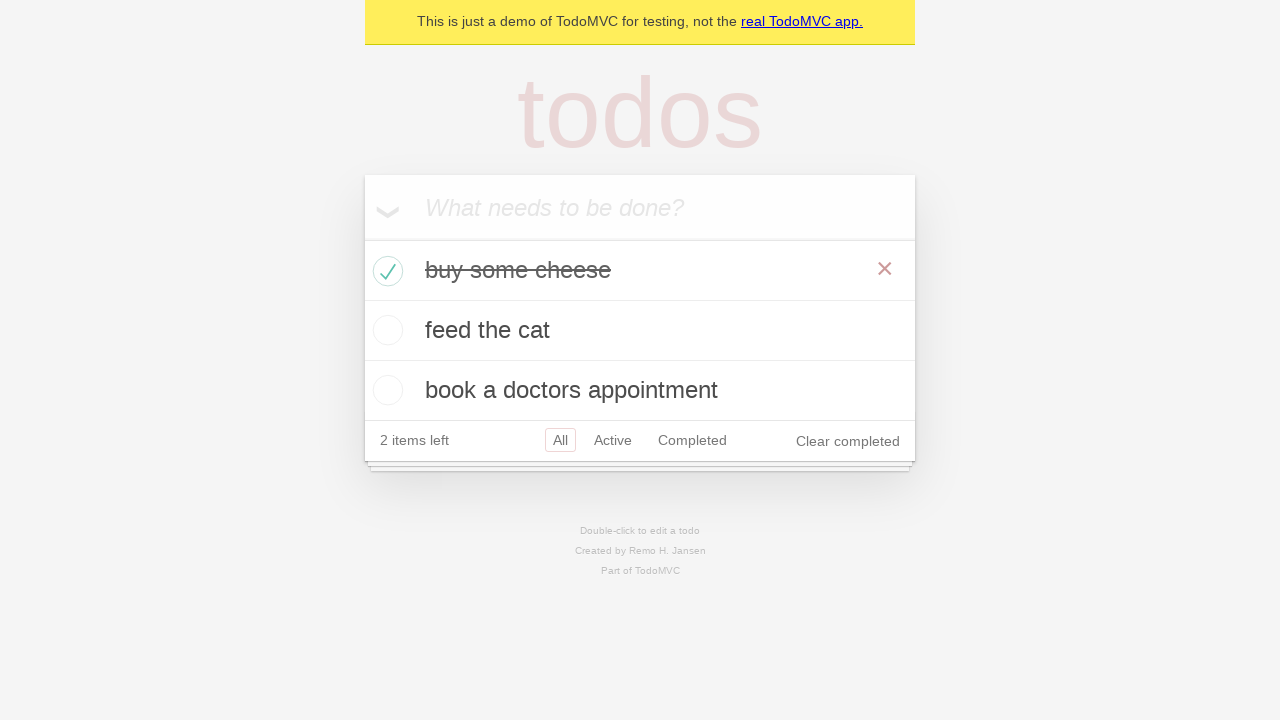

Clear completed button appeared on the page
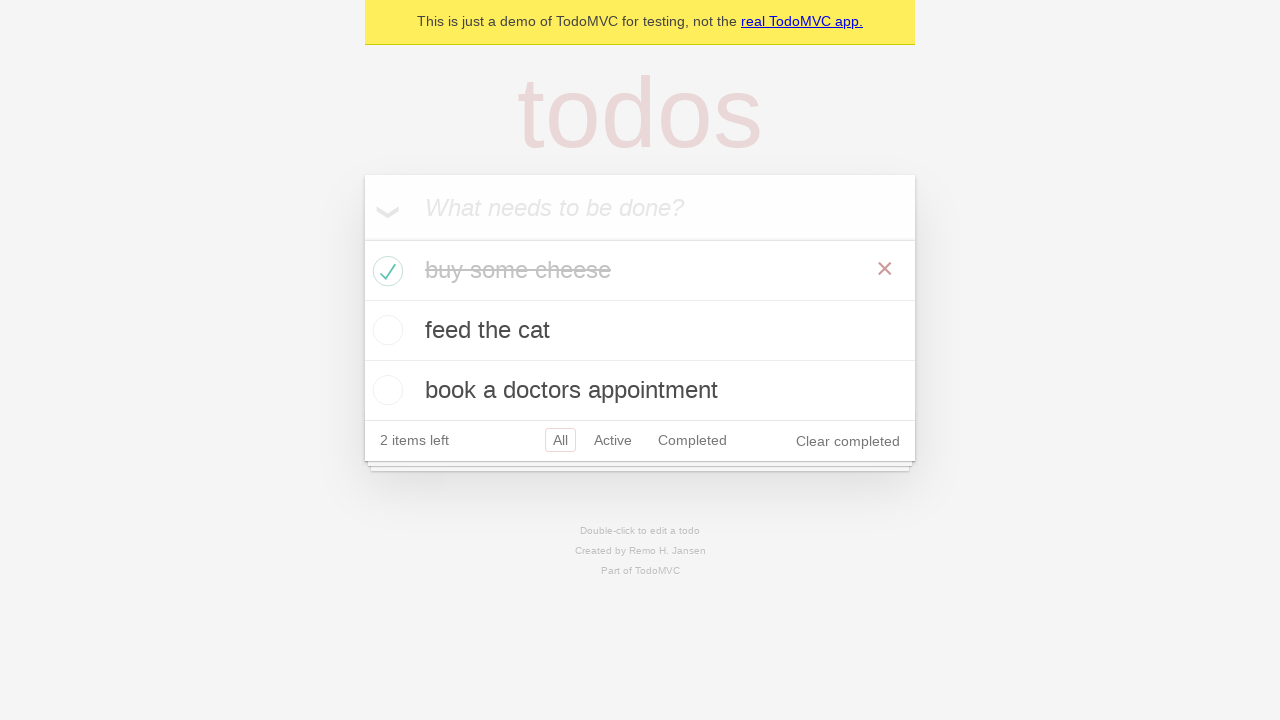

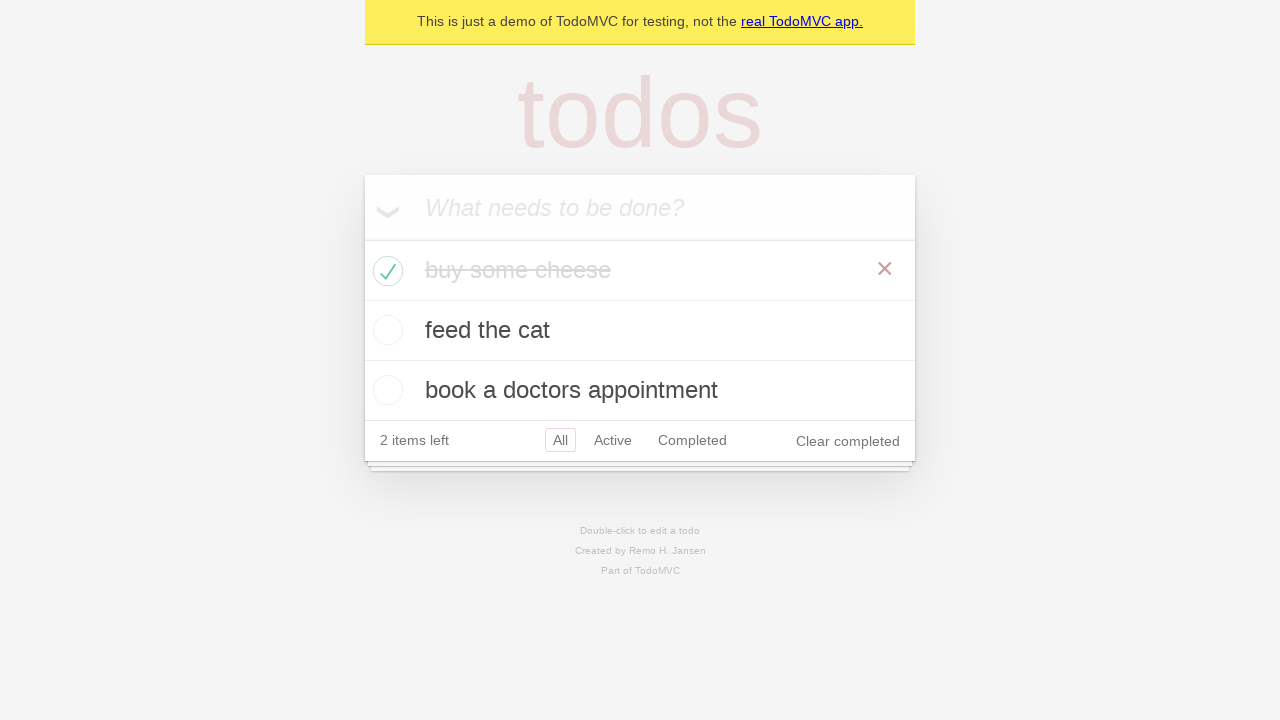